Tests JavaScript alert handling by clicking a button that triggers a confirm dialog and dismissing it

Starting URL: https://the-internet.herokuapp.com/javascript_alerts

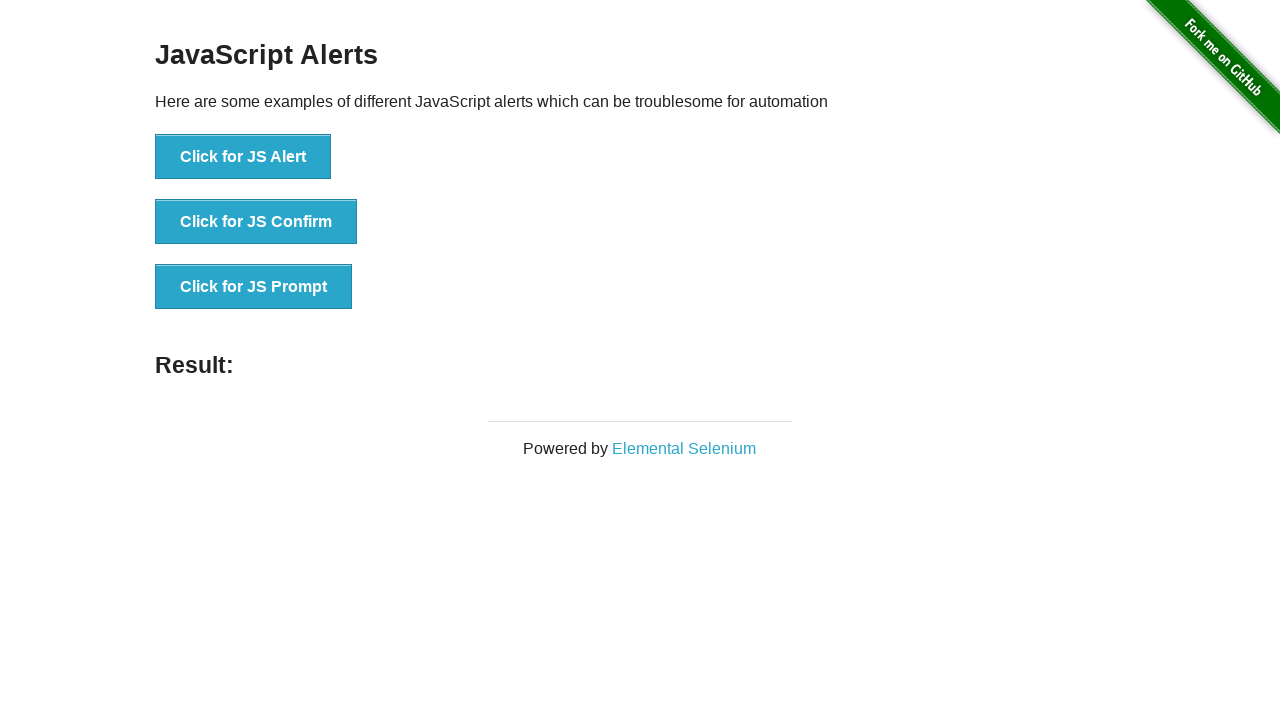

Set up dialog handler to dismiss alerts
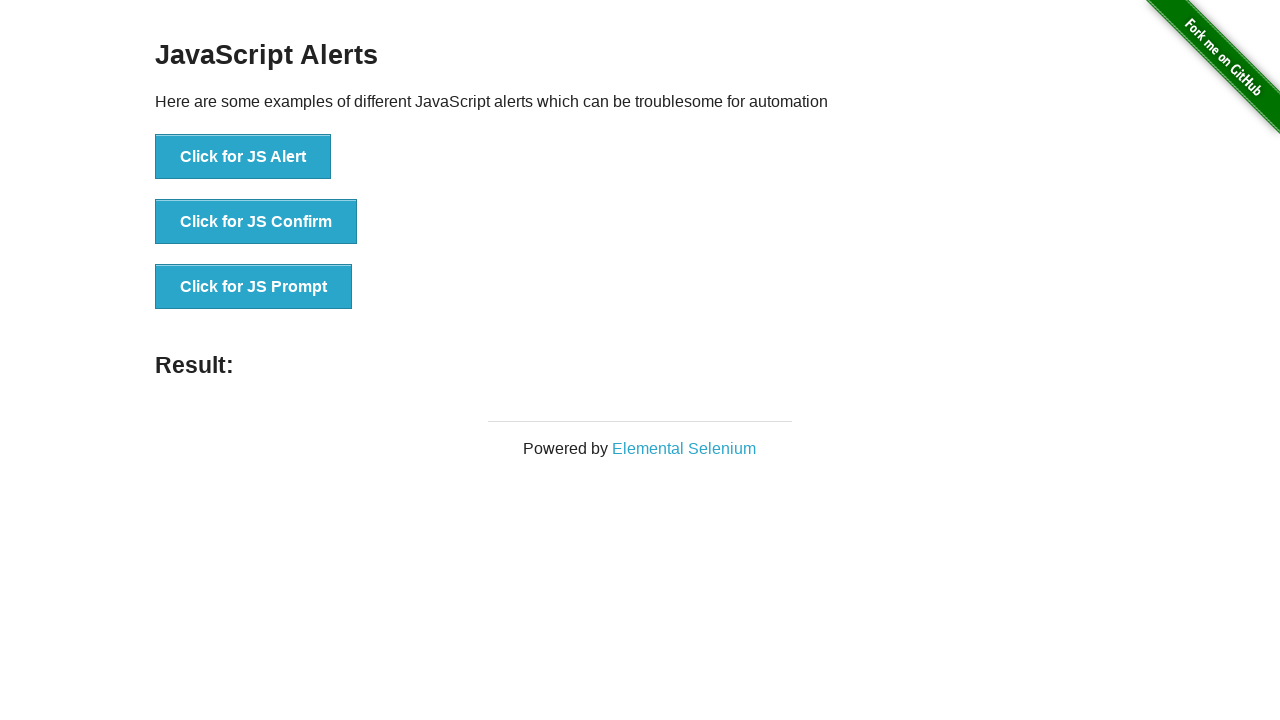

Clicked button to trigger JS Confirm dialog at (256, 222) on text=Click for JS Confirm
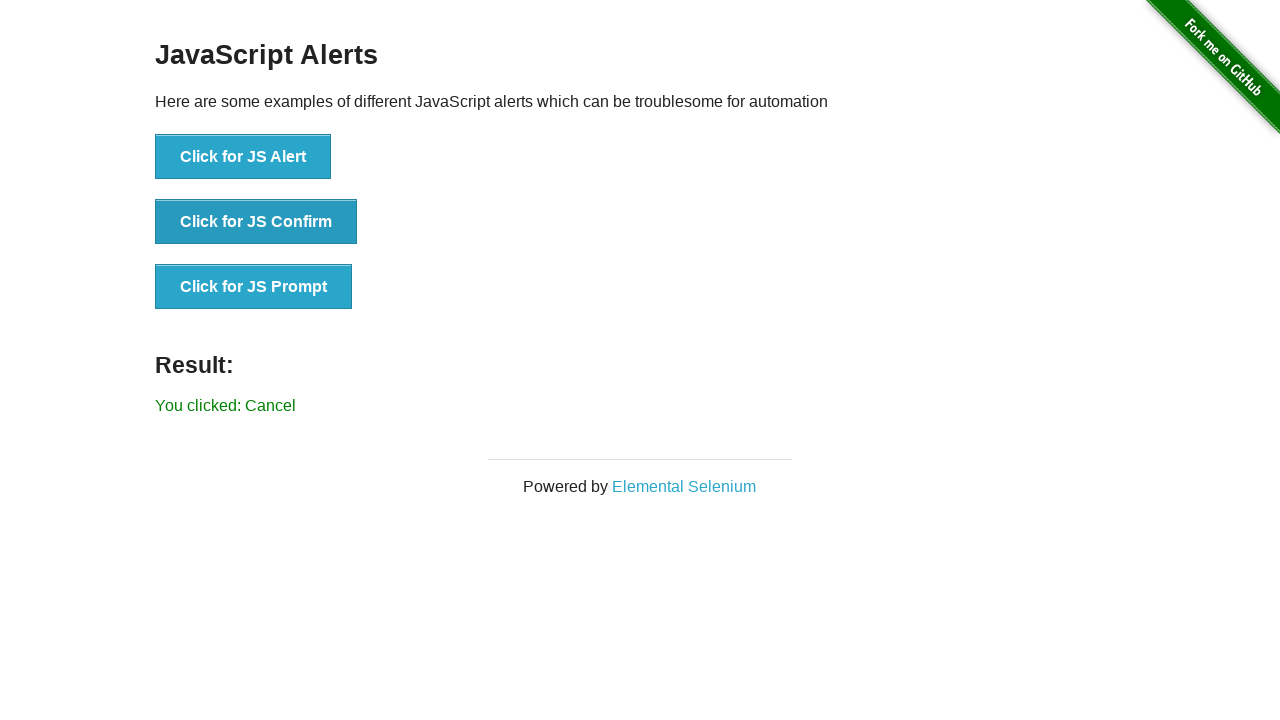

Confirm dialog was dismissed and result element loaded
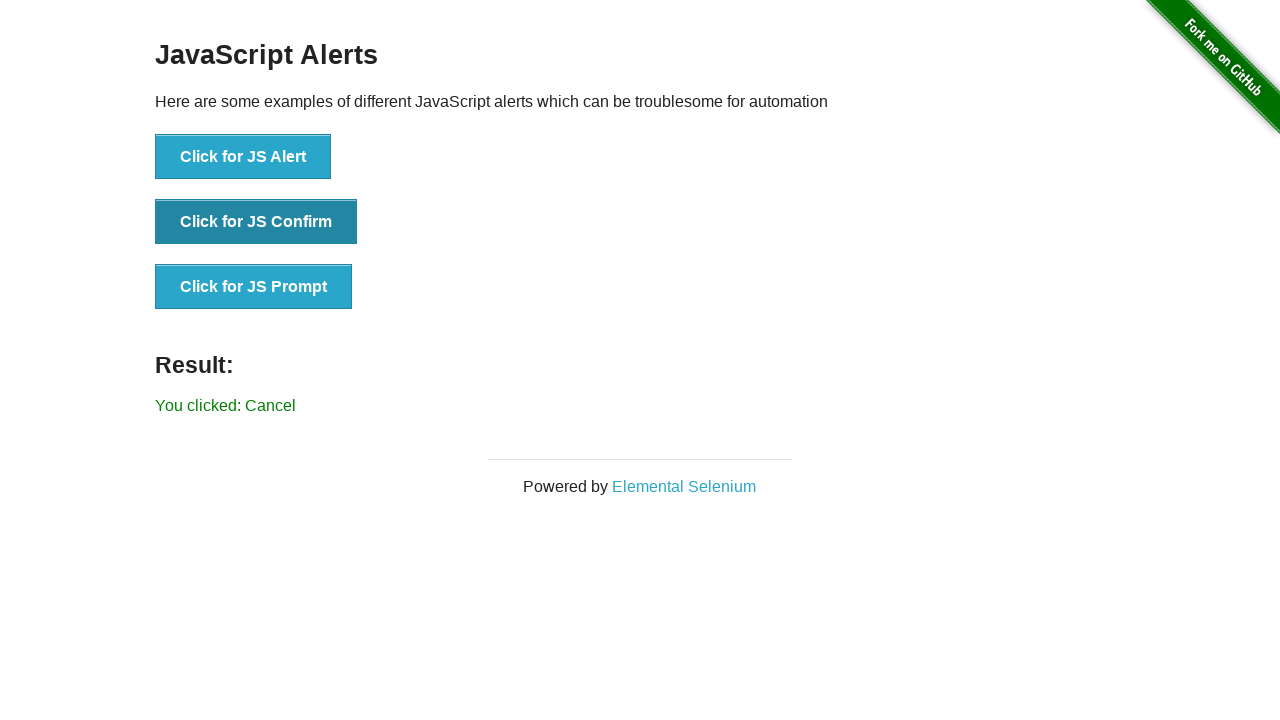

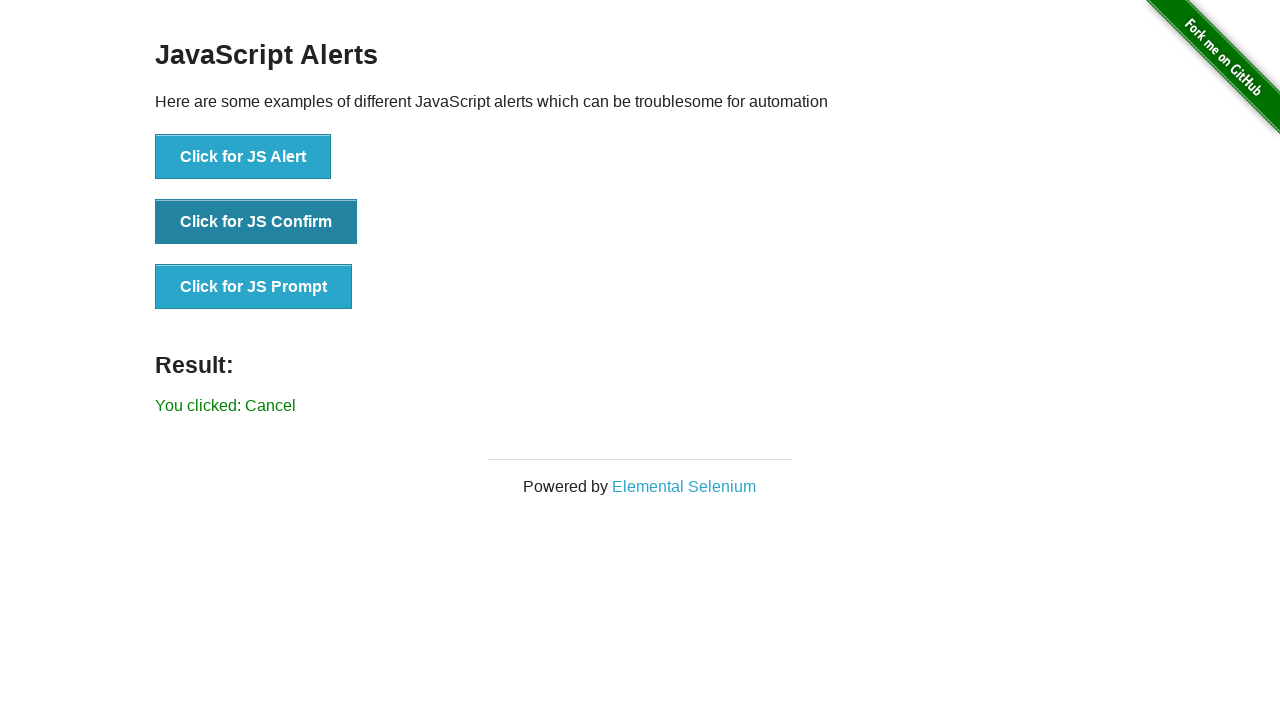